Tests a signup form by filling in first name, last name, and email fields, then submitting the form

Starting URL: https://secure-retreat-92358.herokuapp.com/

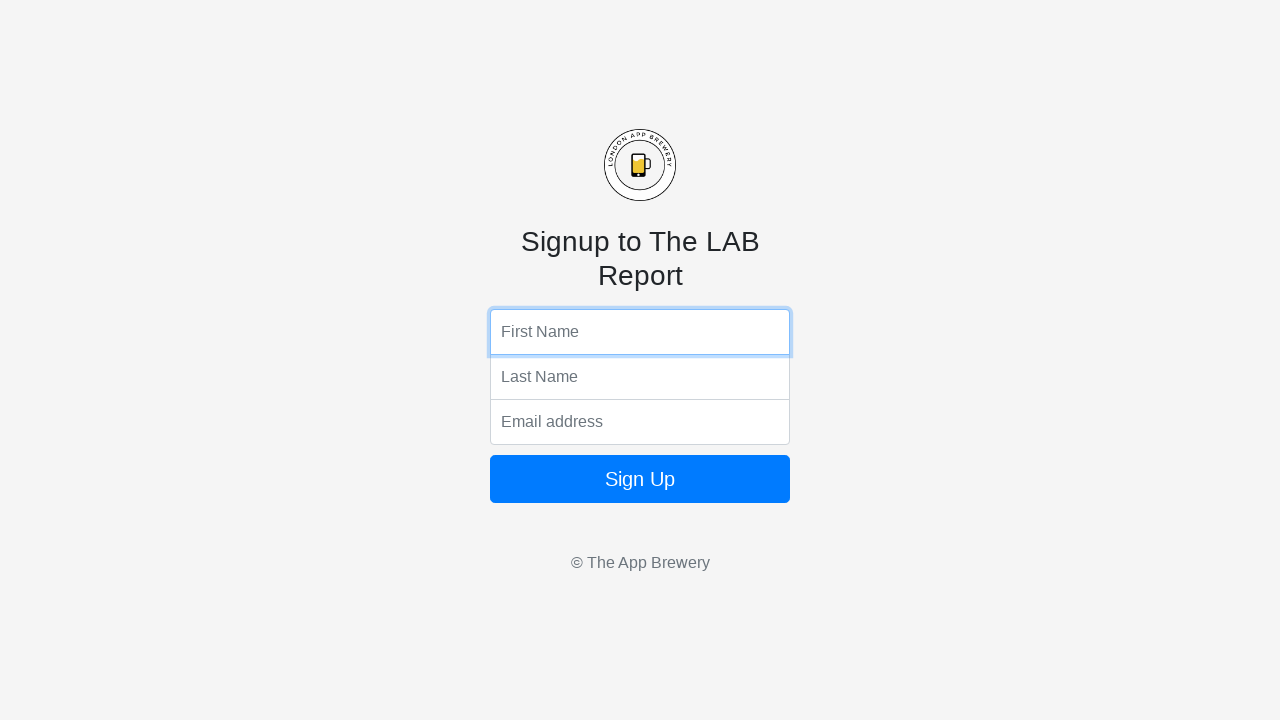

Filled first name field with 'John' on input[name='fName']
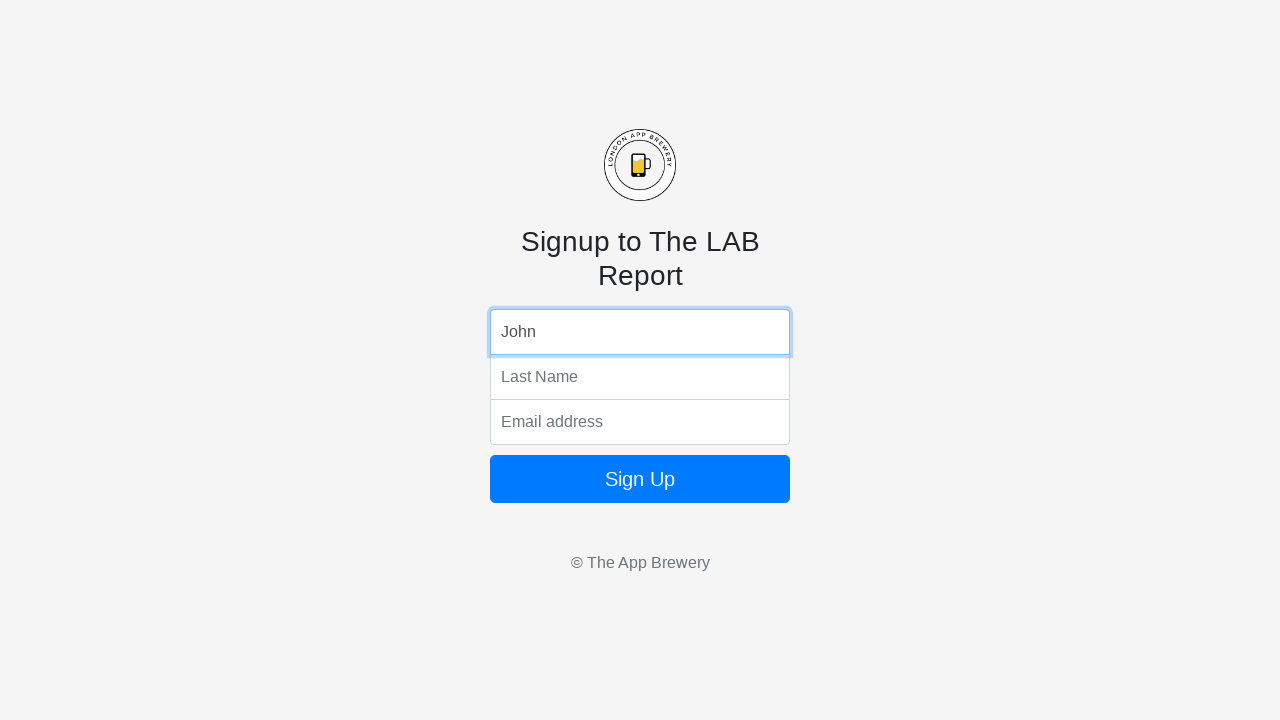

Filled last name field with 'Doe' on input[name='lName']
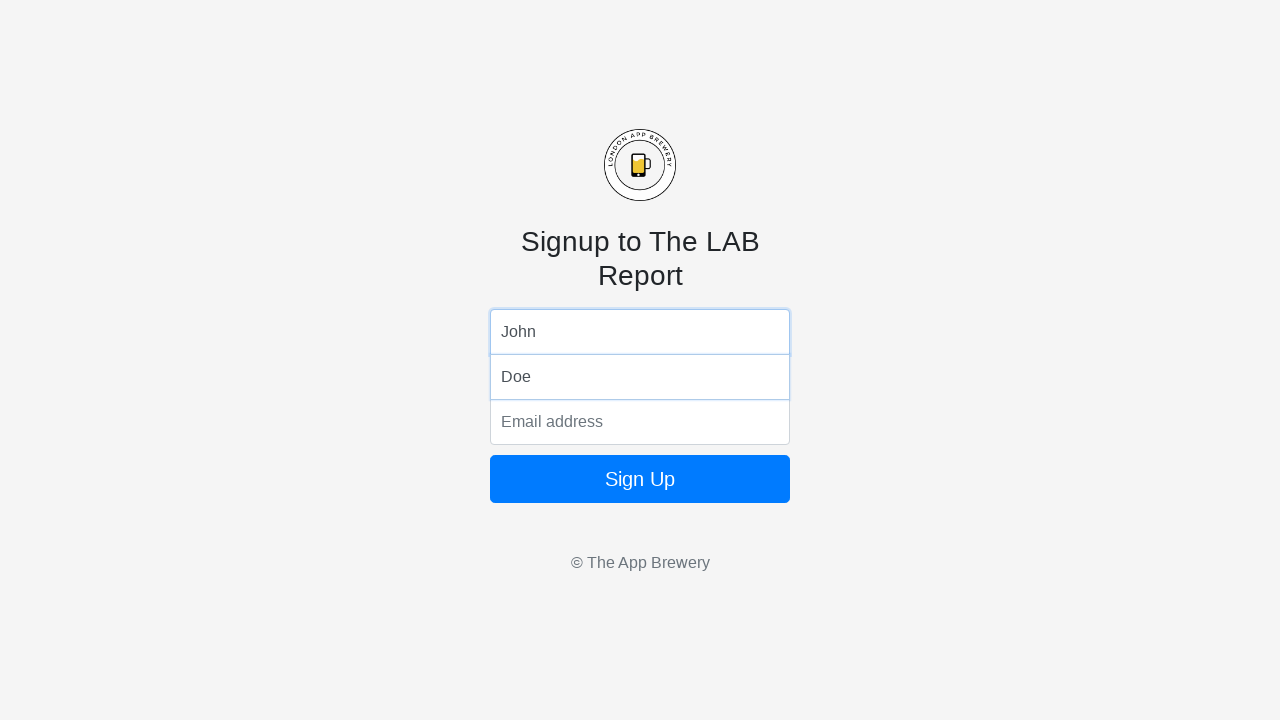

Filled email field with 'johndoe@gmail.com' on input[name='email']
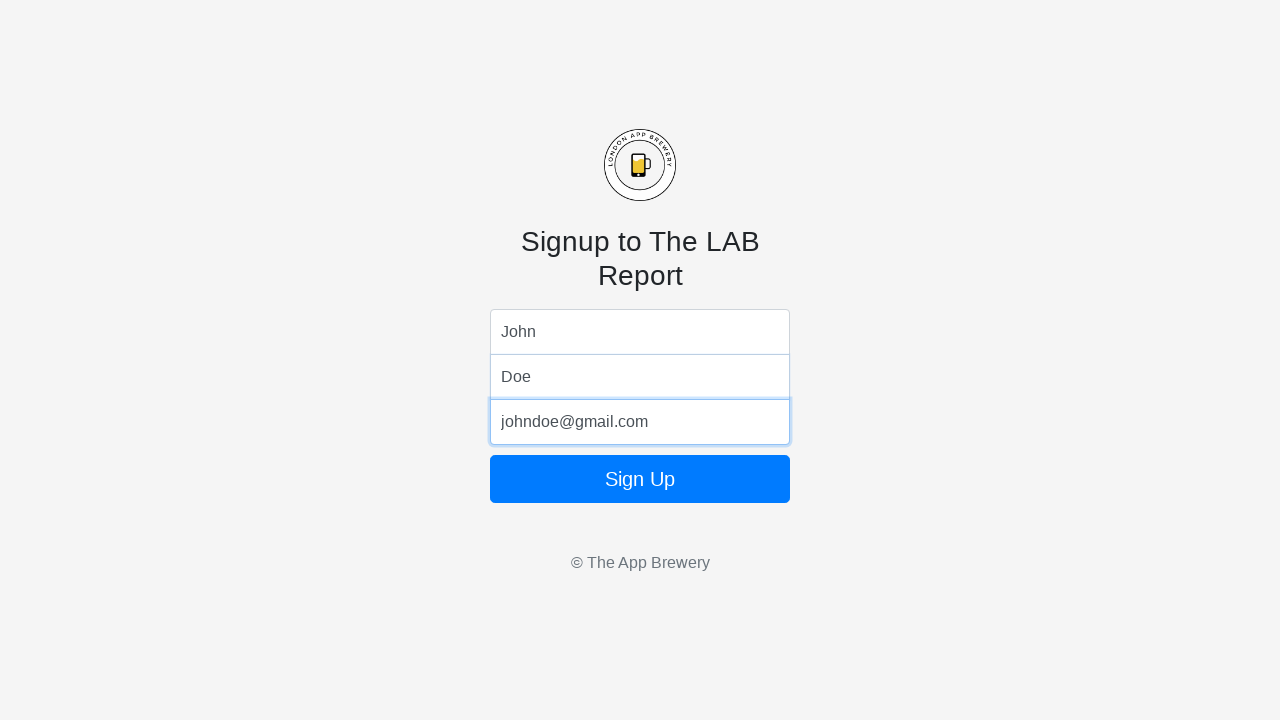

Submitted signup form by pressing Enter on the button on button
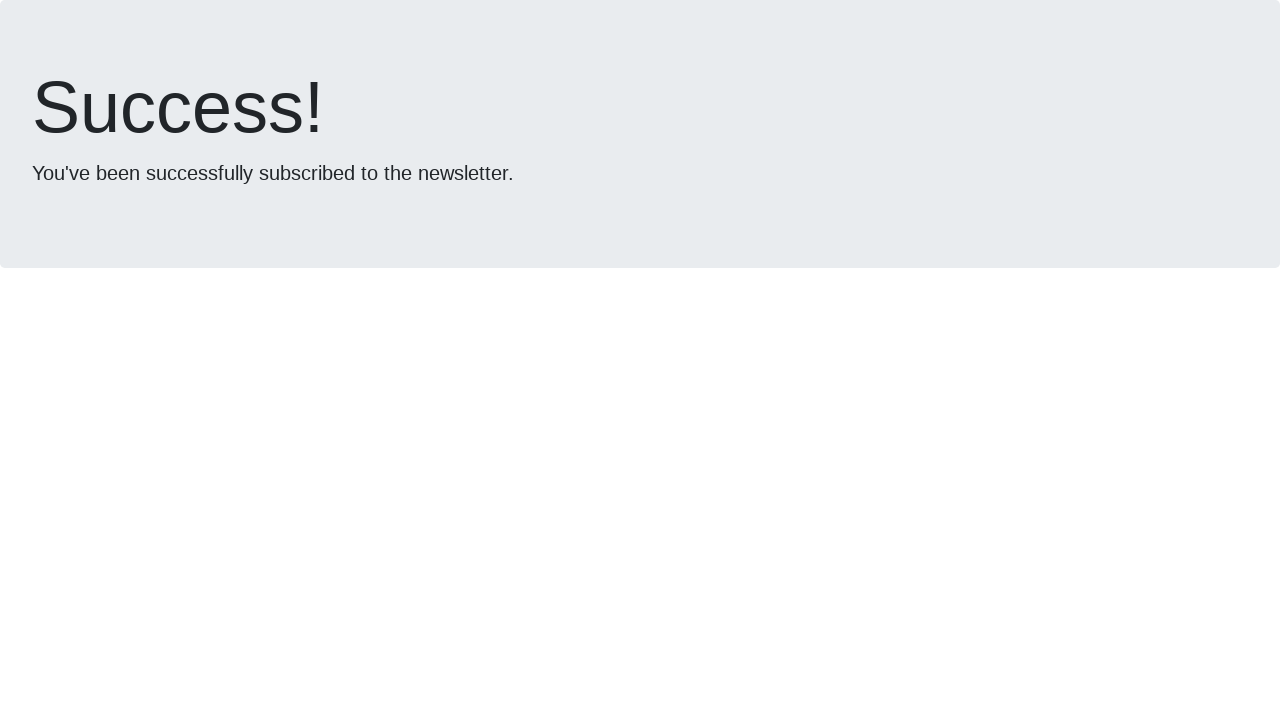

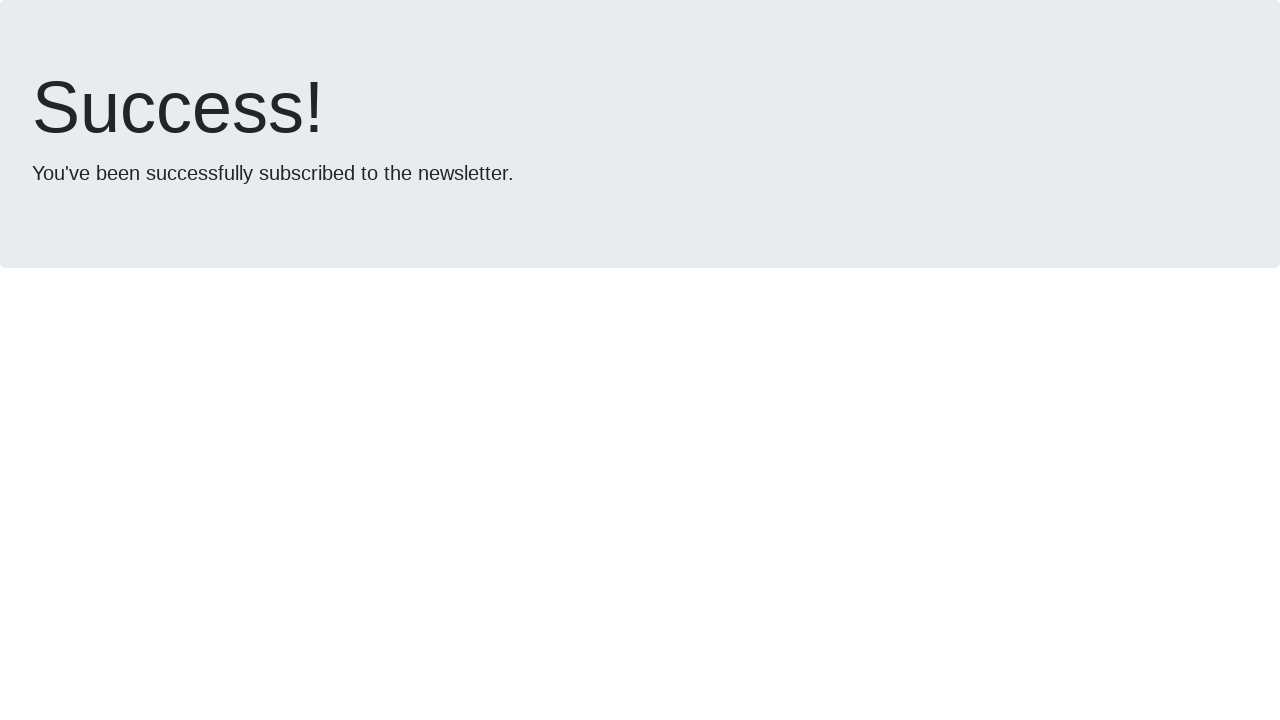